Tests mouse click interactions by performing a single click on a click area, then opening a new tab and performing a double-click on the same element.

Starting URL: https://material.playwrightvn.com/018-mouse.html

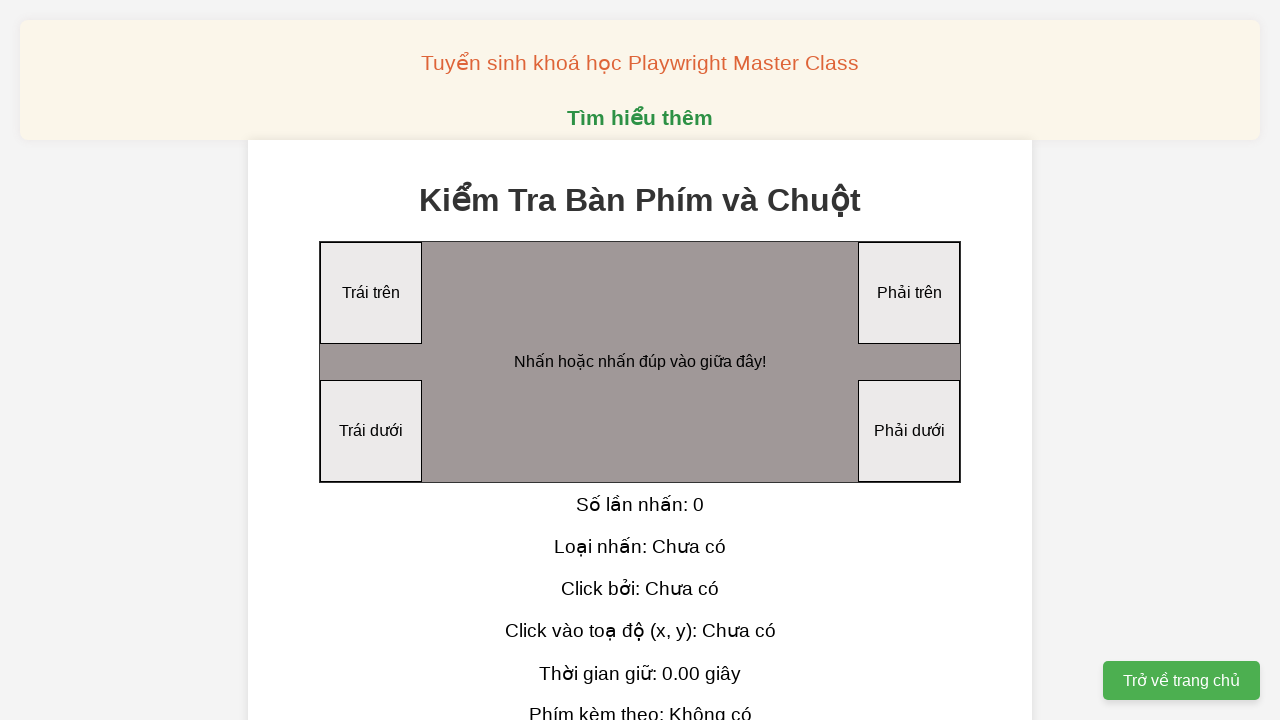

Single-clicked on the click area element at (640, 362) on xpath=//div[@id='clickArea']
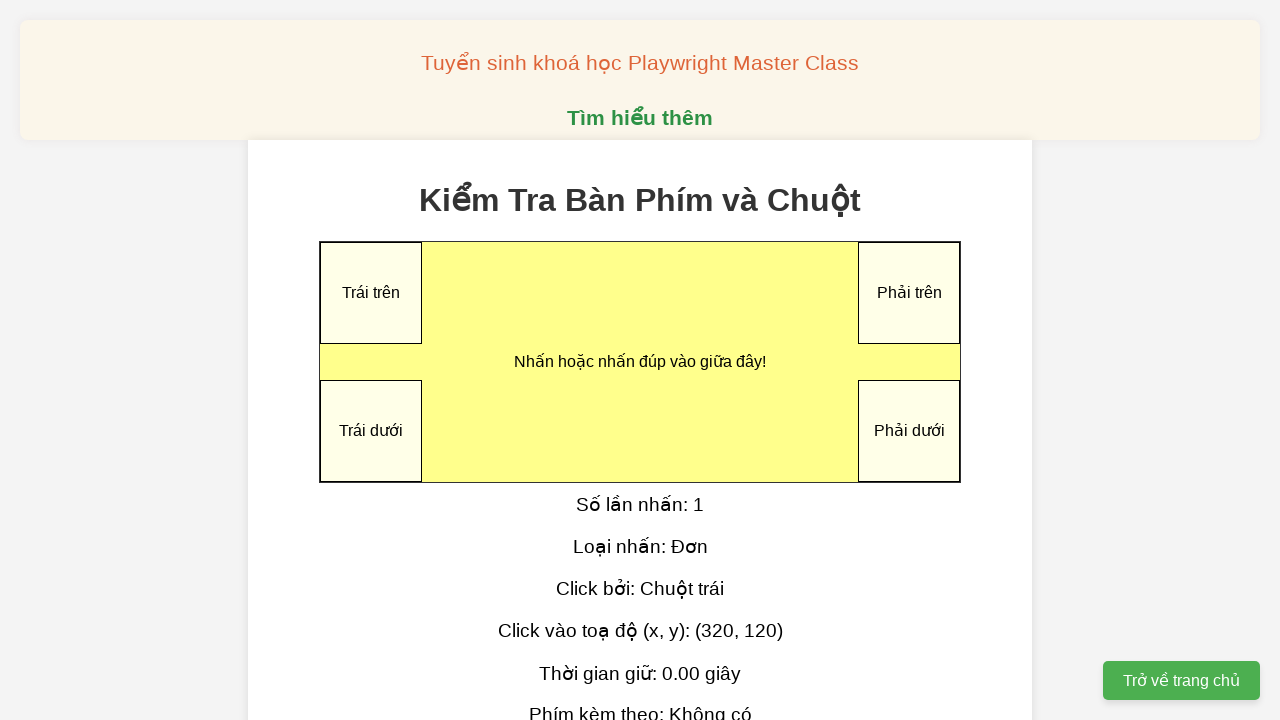

Opened a new tab in the same context
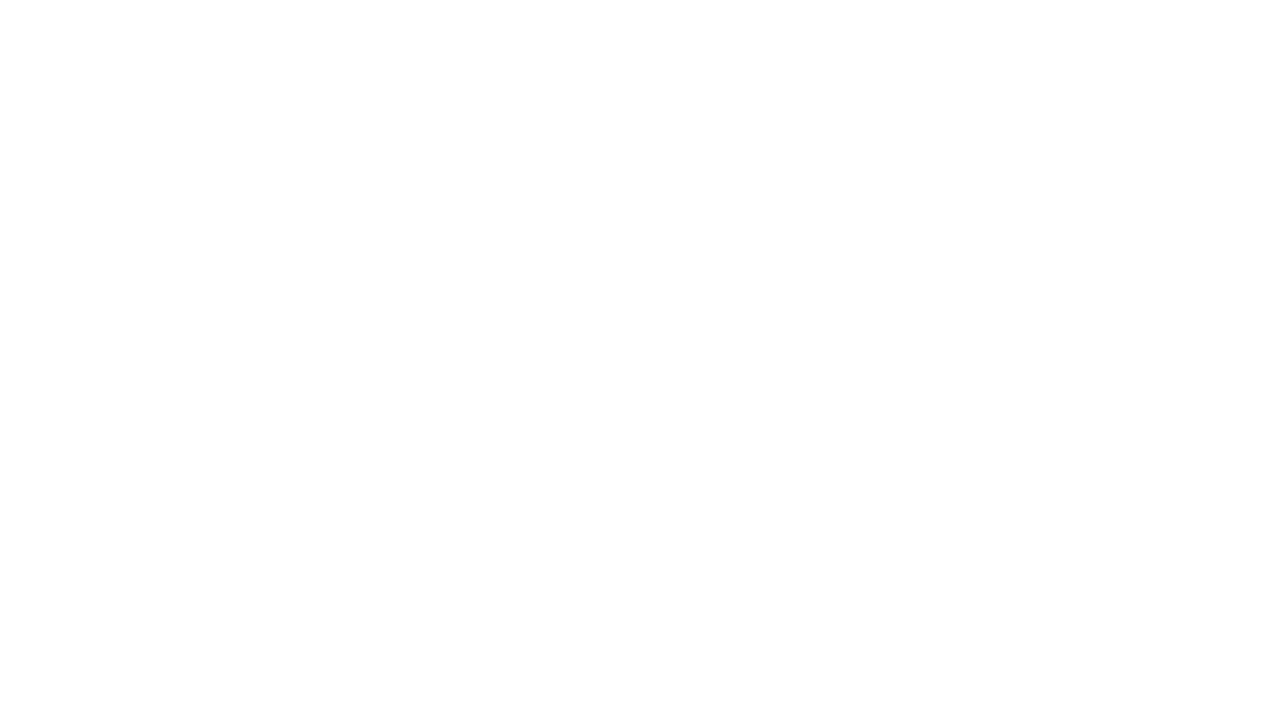

Navigated to mouse interaction test page in new tab
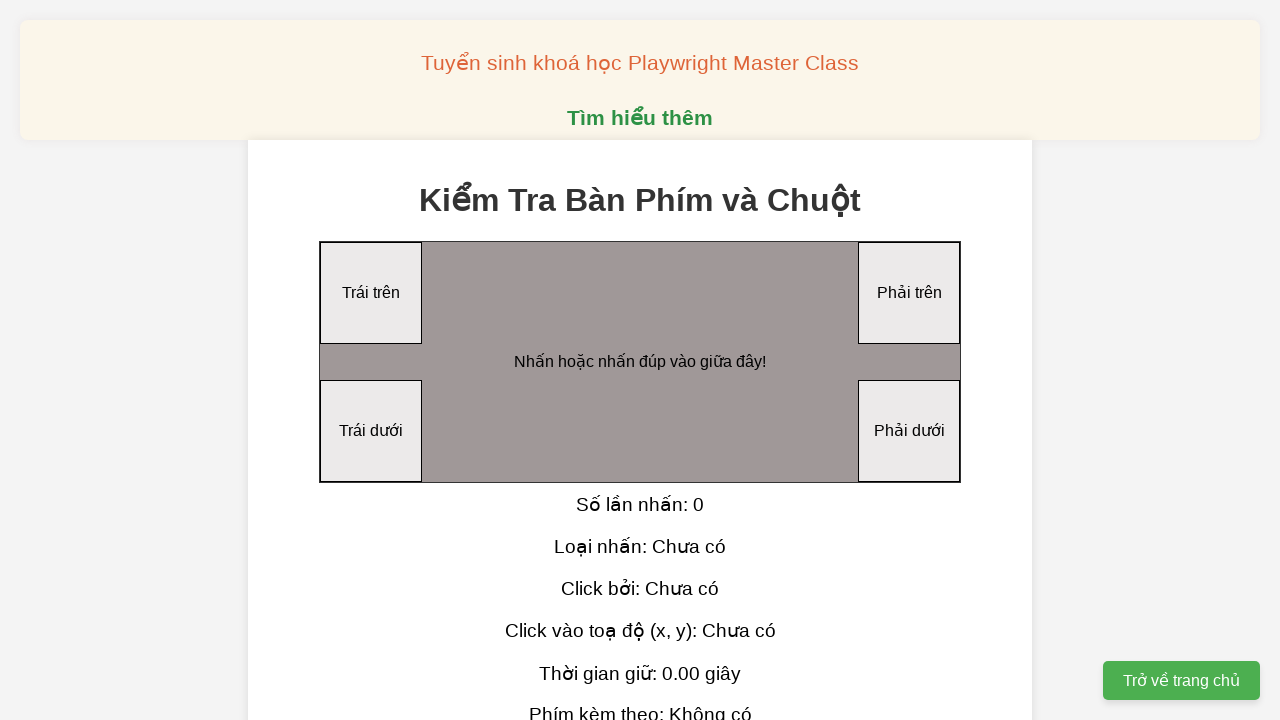

Double-clicked on the click area element in new tab at (640, 362) on xpath=//div[@id='clickArea']
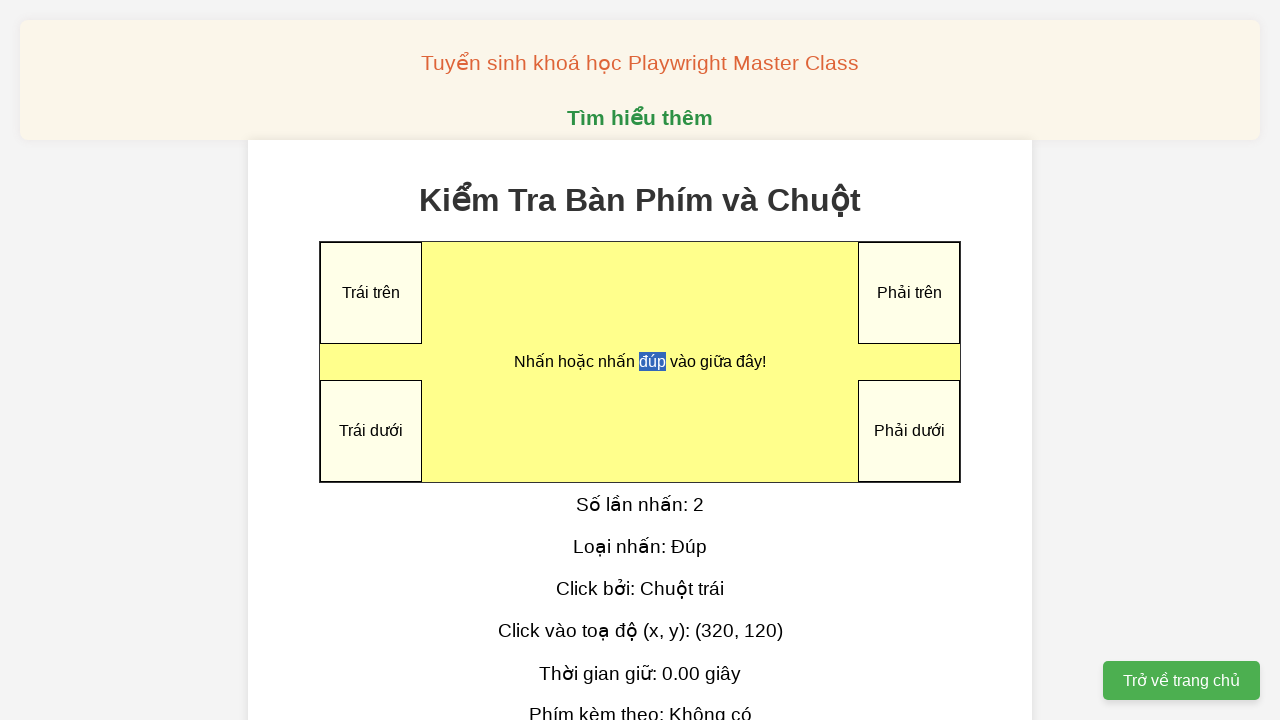

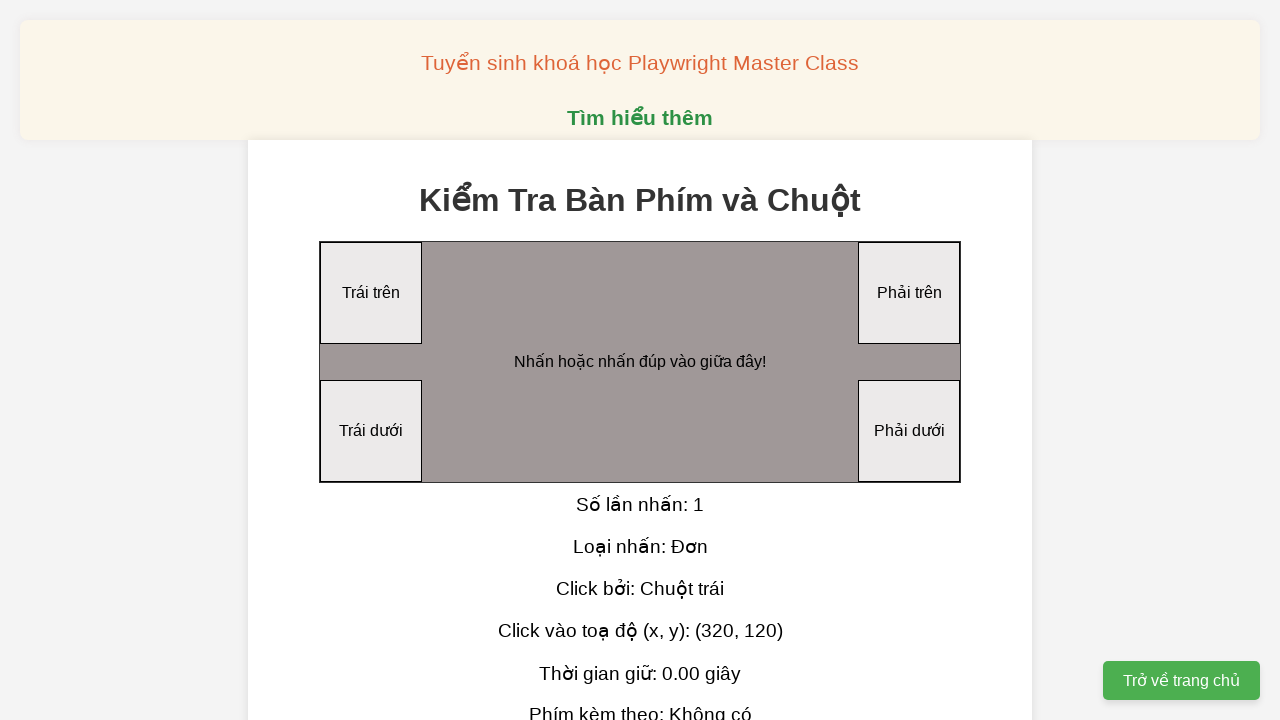